Tests editing a todo item by double-clicking, filling new text, and pressing Enter

Starting URL: https://demo.playwright.dev/todomvc

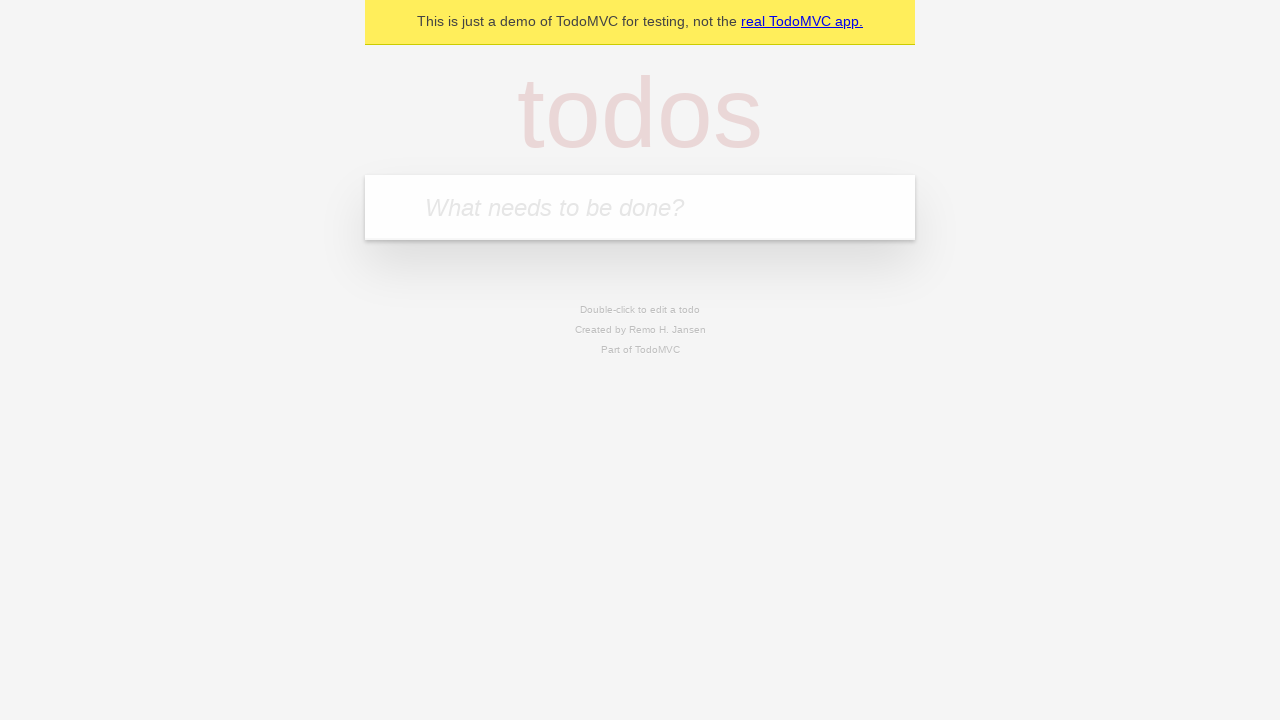

Located the 'What needs to be done?' input field
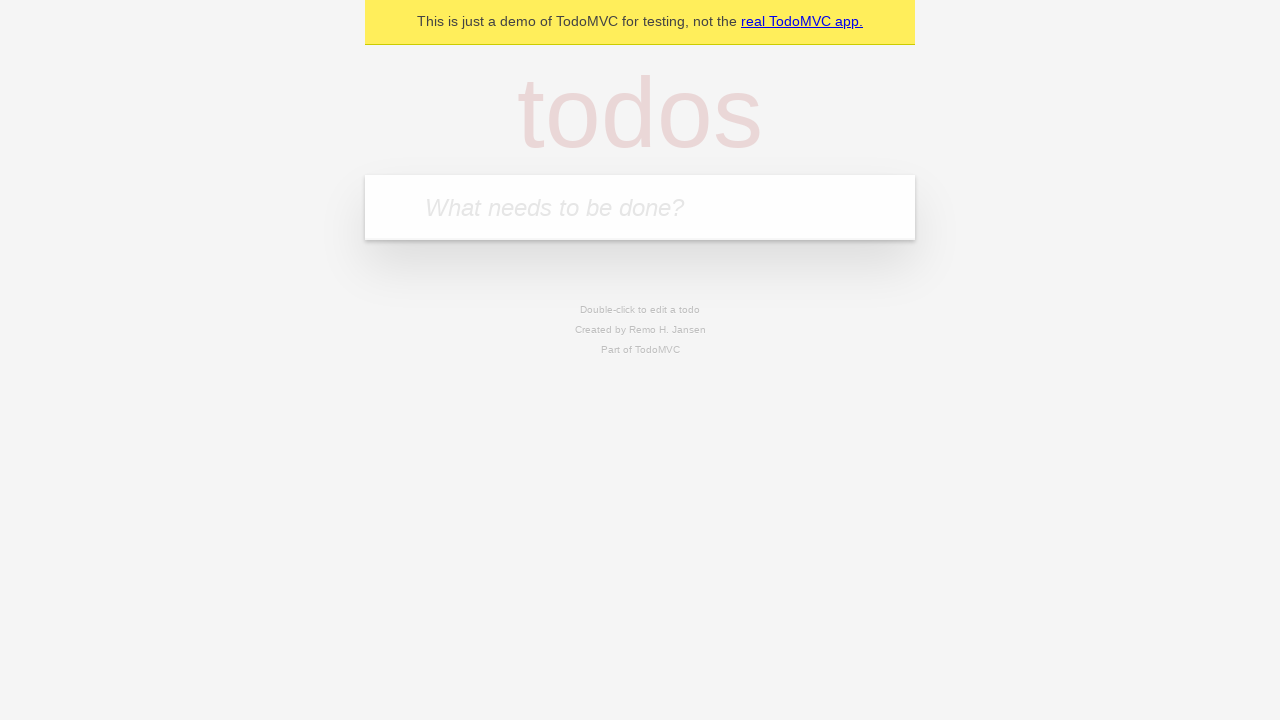

Filled first todo with 'buy some cheese' on internal:attr=[placeholder="What needs to be done?"i]
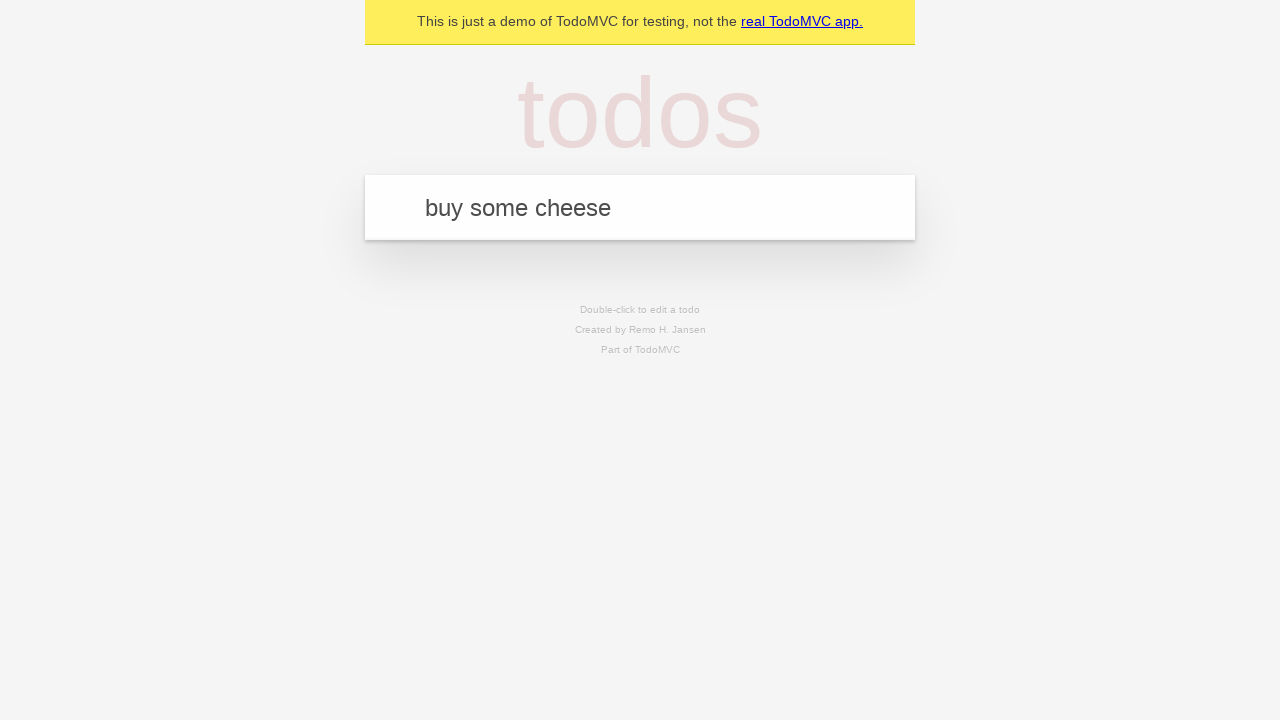

Pressed Enter to add first todo on internal:attr=[placeholder="What needs to be done?"i]
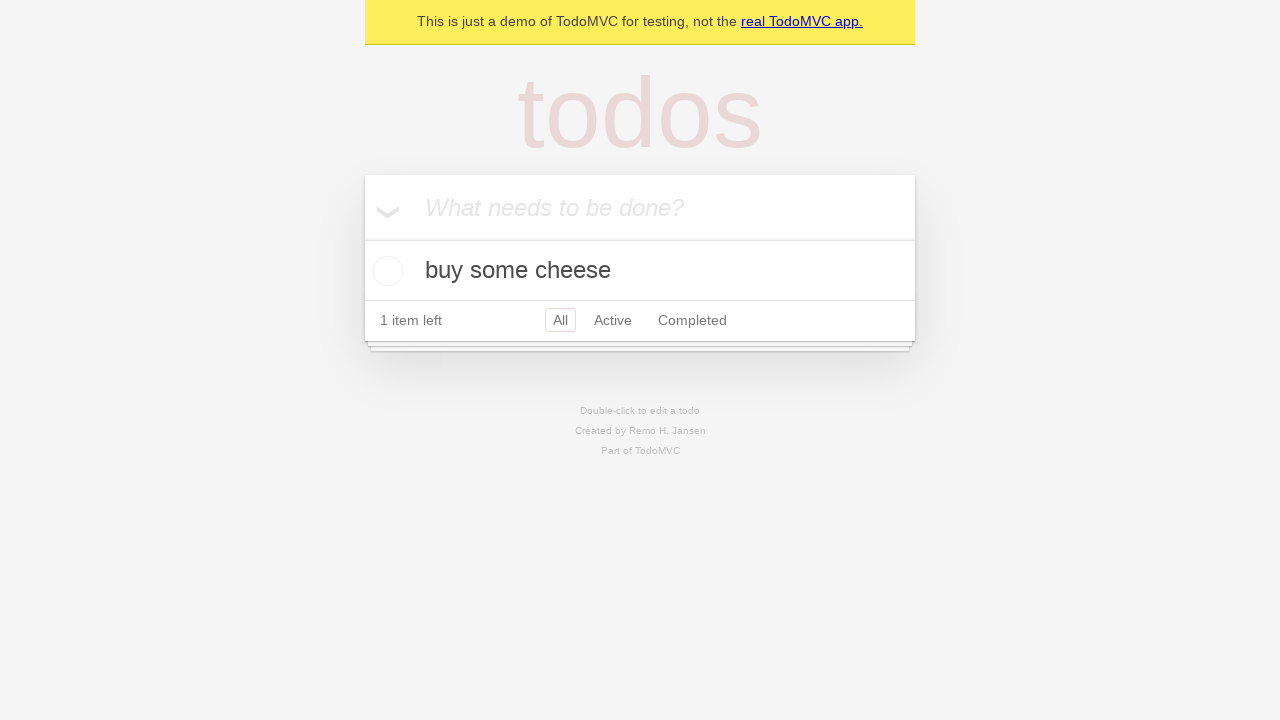

Filled second todo with 'feed the cat' on internal:attr=[placeholder="What needs to be done?"i]
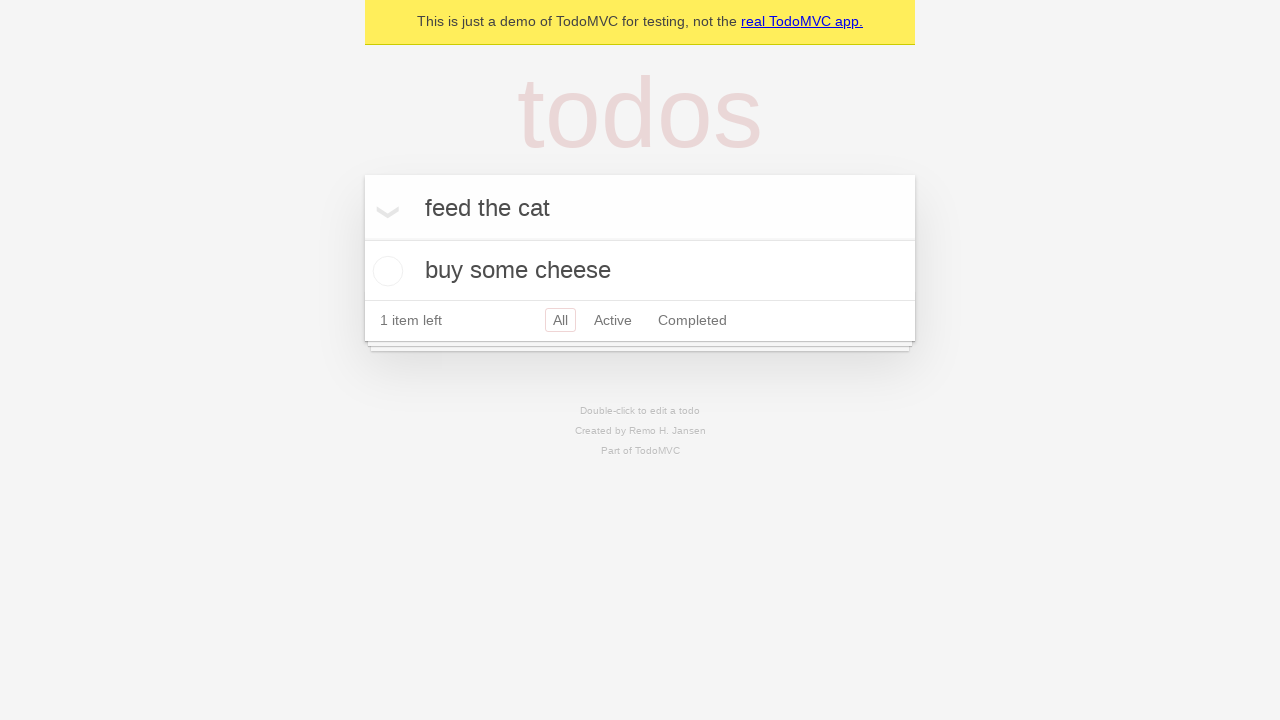

Pressed Enter to add second todo on internal:attr=[placeholder="What needs to be done?"i]
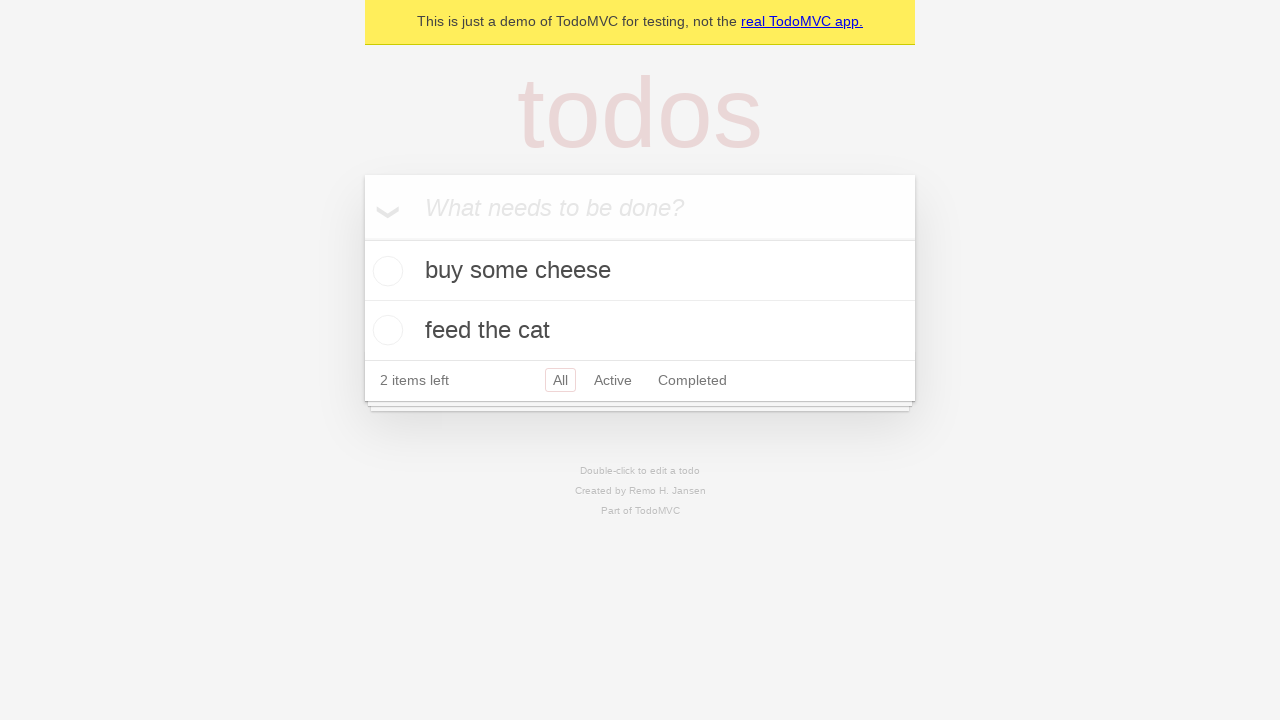

Filled third todo with 'book a doctors appointment' on internal:attr=[placeholder="What needs to be done?"i]
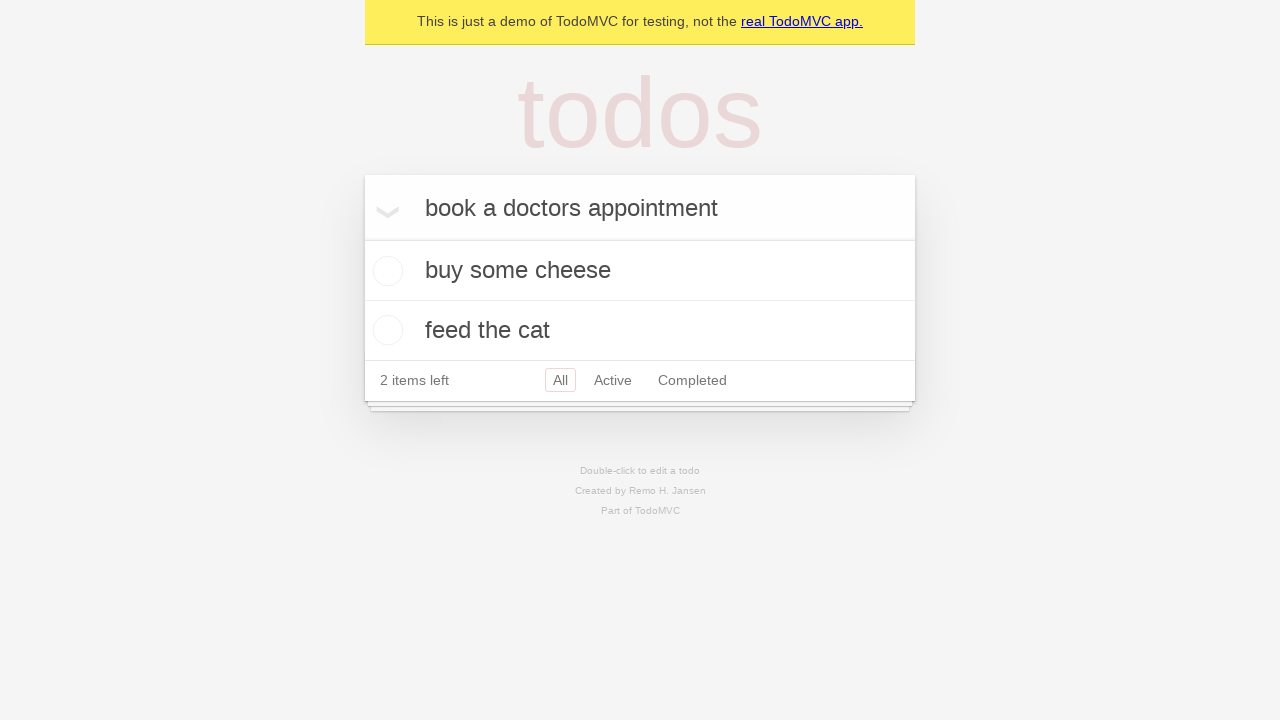

Pressed Enter to add third todo on internal:attr=[placeholder="What needs to be done?"i]
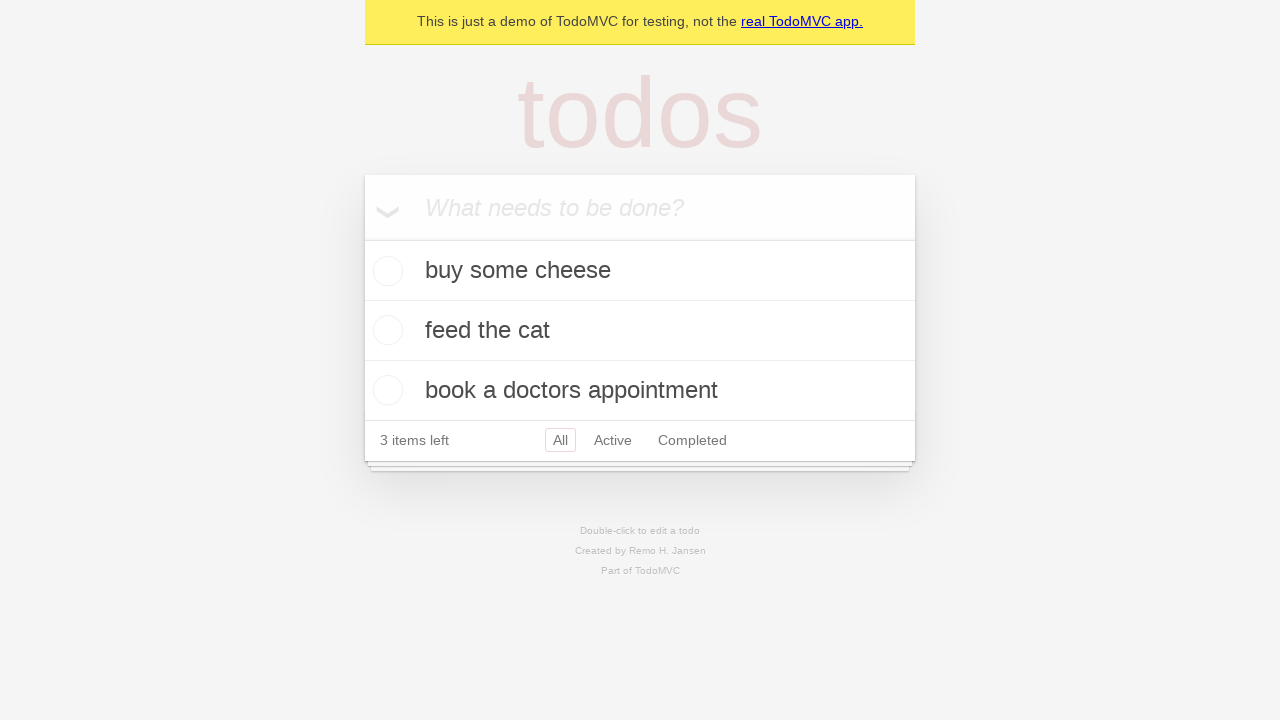

Located all todo items
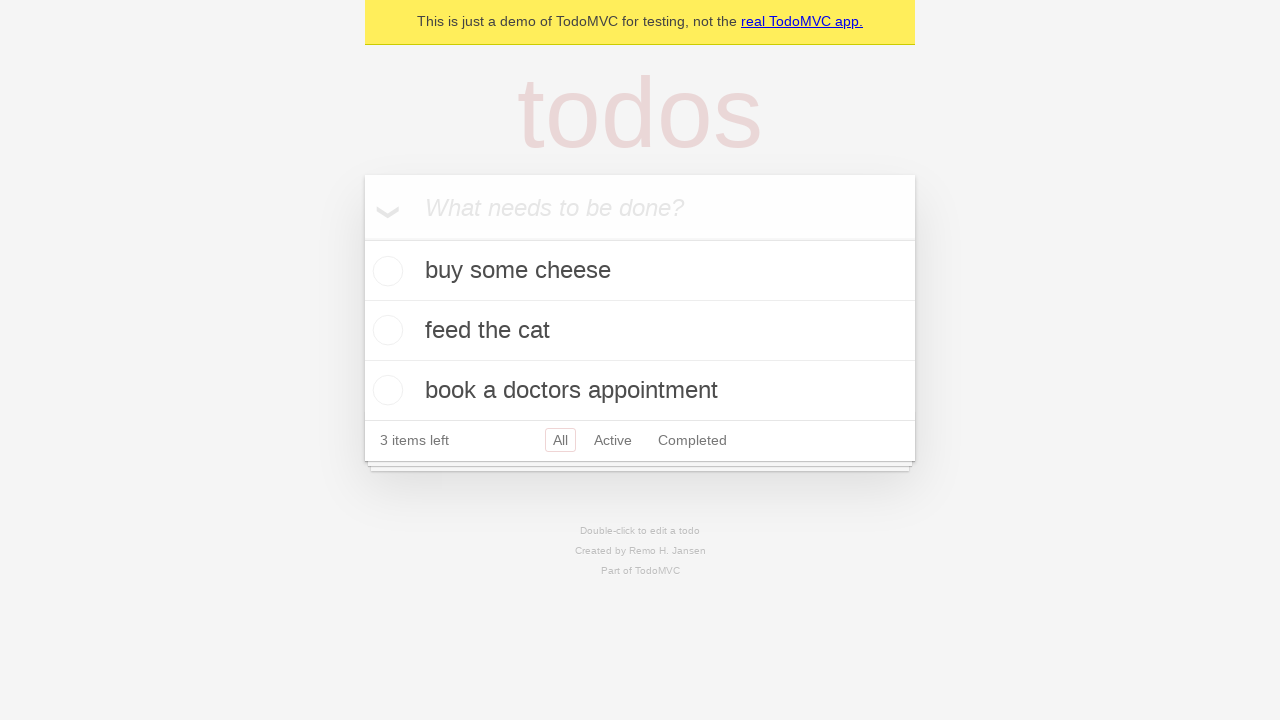

Selected the second todo item
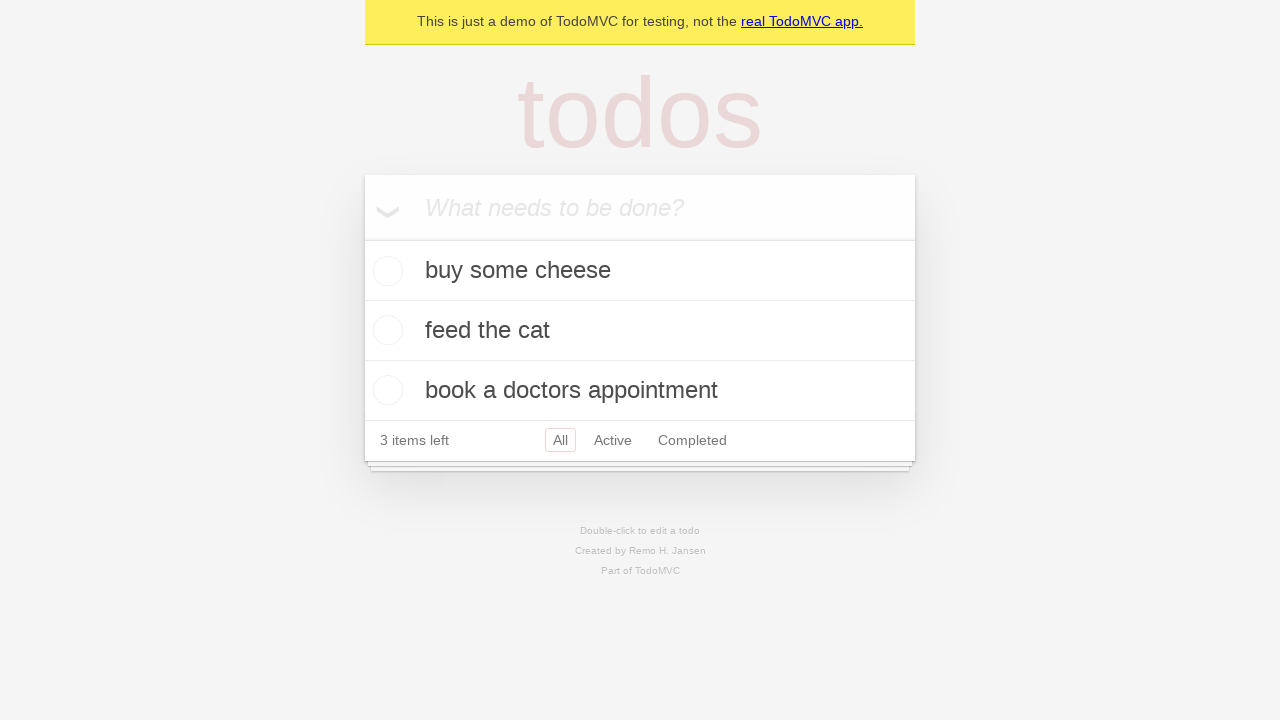

Double-clicked second todo to enter edit mode at (640, 331) on internal:testid=[data-testid="todo-item"s] >> nth=1
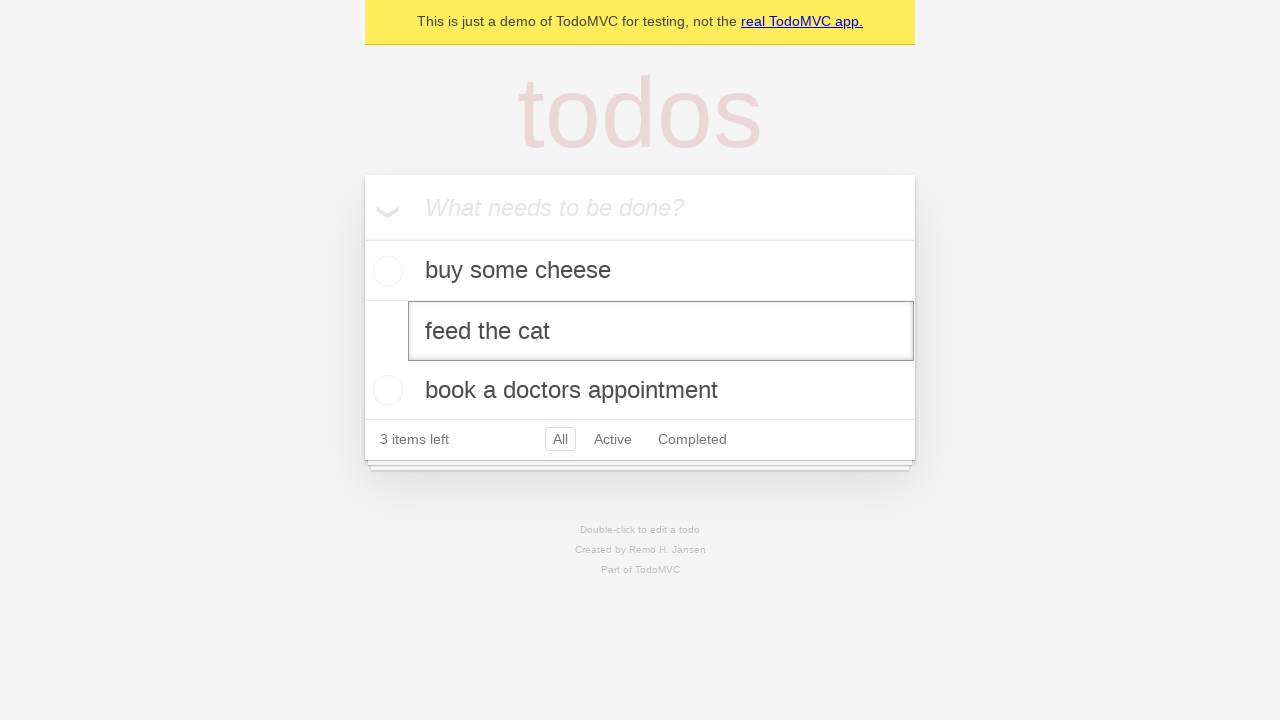

Filled edit field with 'buy some sausages' on internal:testid=[data-testid="todo-item"s] >> nth=1 >> internal:role=textbox[nam
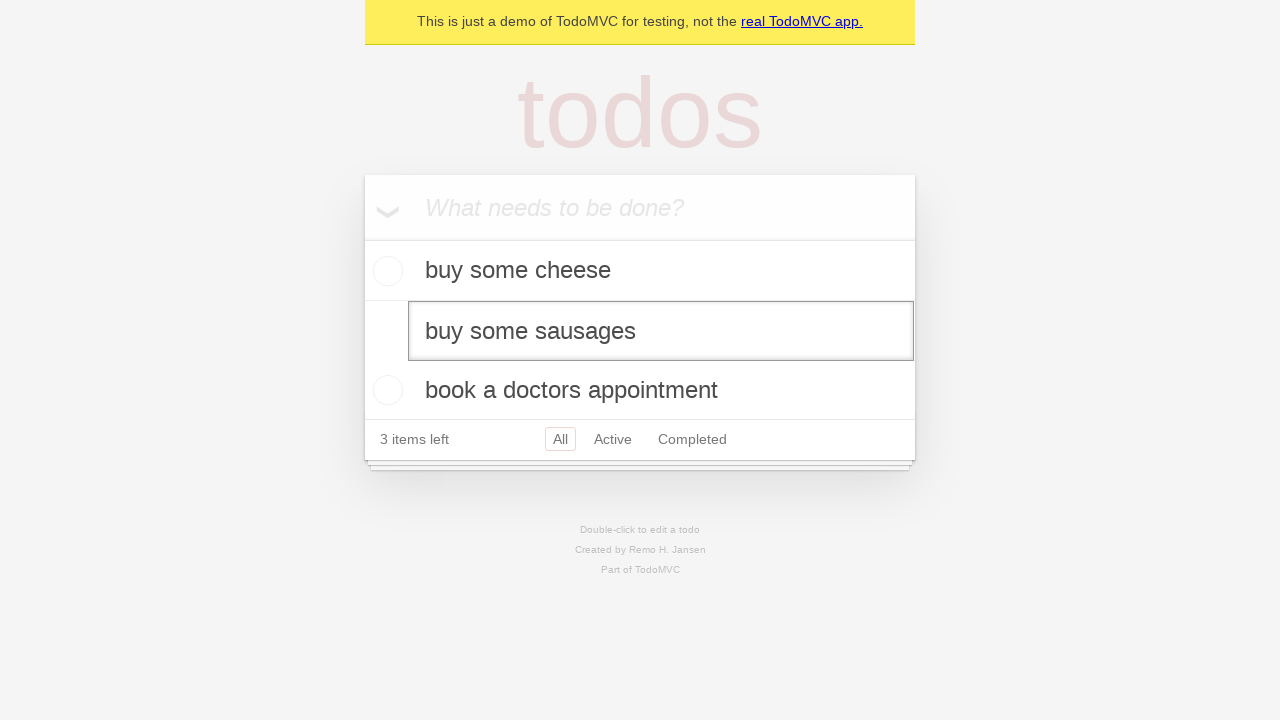

Pressed Enter to confirm todo edit on internal:testid=[data-testid="todo-item"s] >> nth=1 >> internal:role=textbox[nam
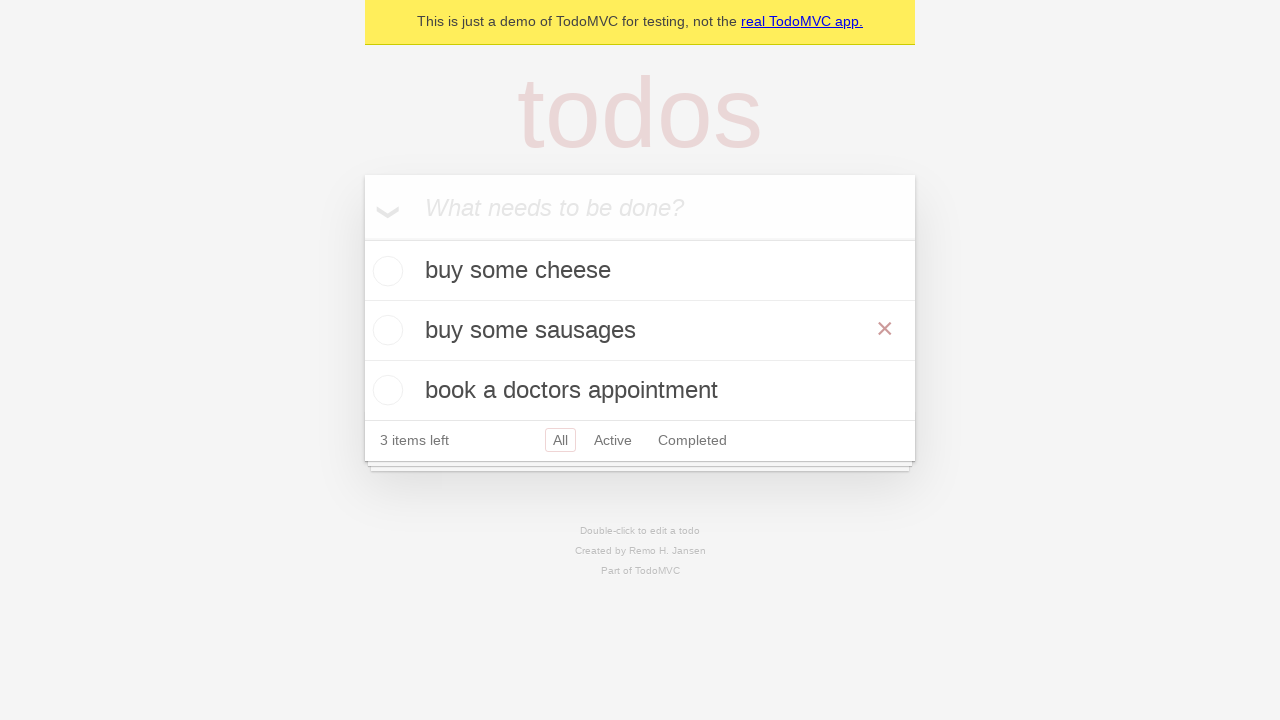

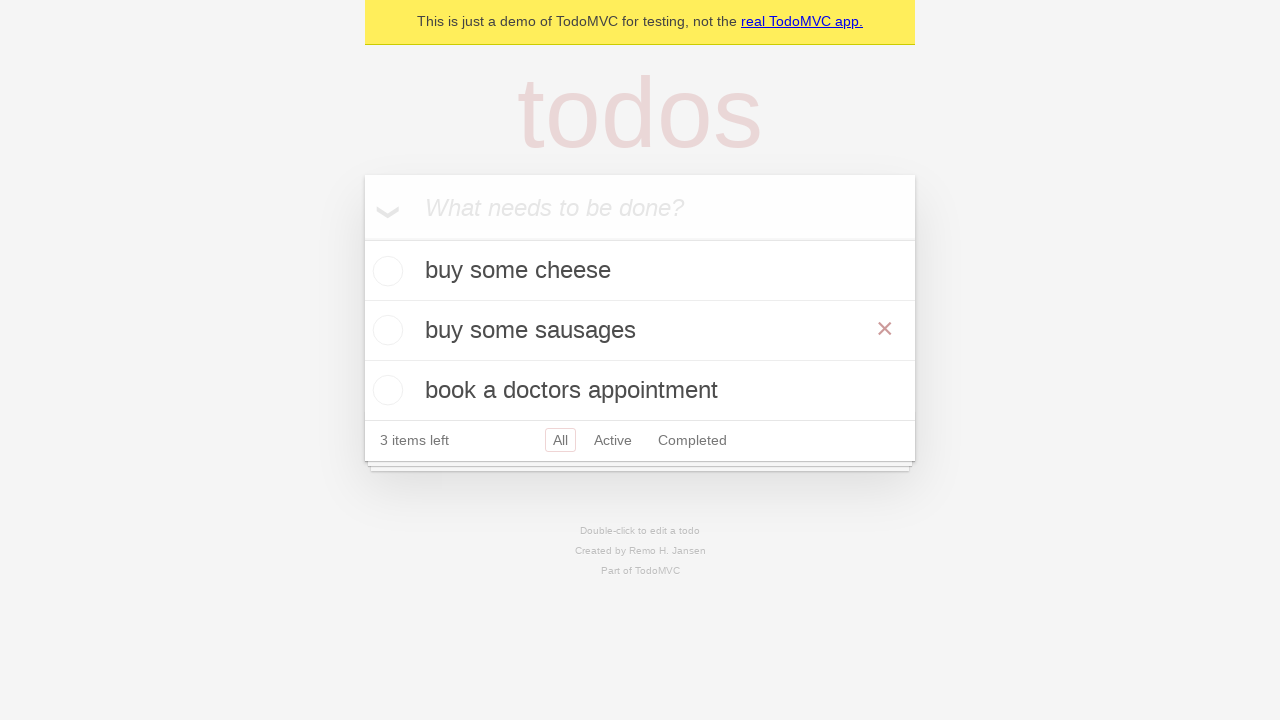